Tests file download functionality by navigating to a grid page and clicking a download button

Starting URL: https://leafground.com/grid.xhtml

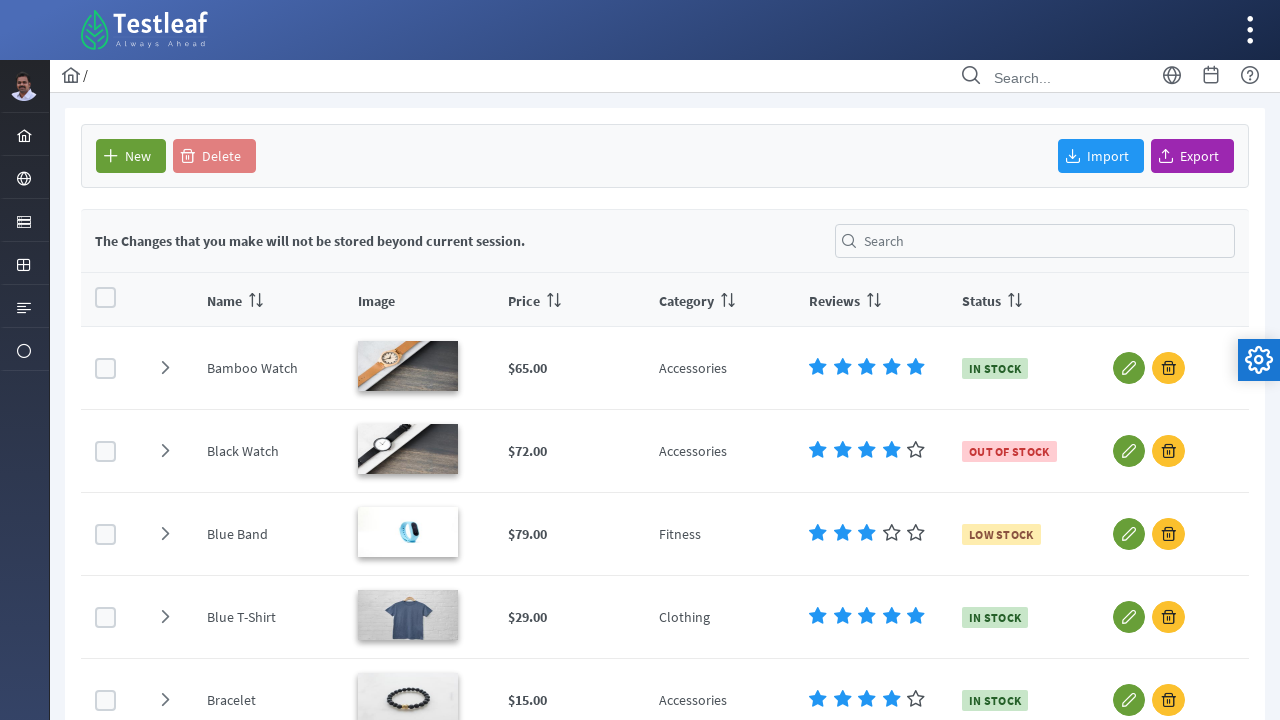

Clicked the download button at (1192, 156) on #form\:j_idt93
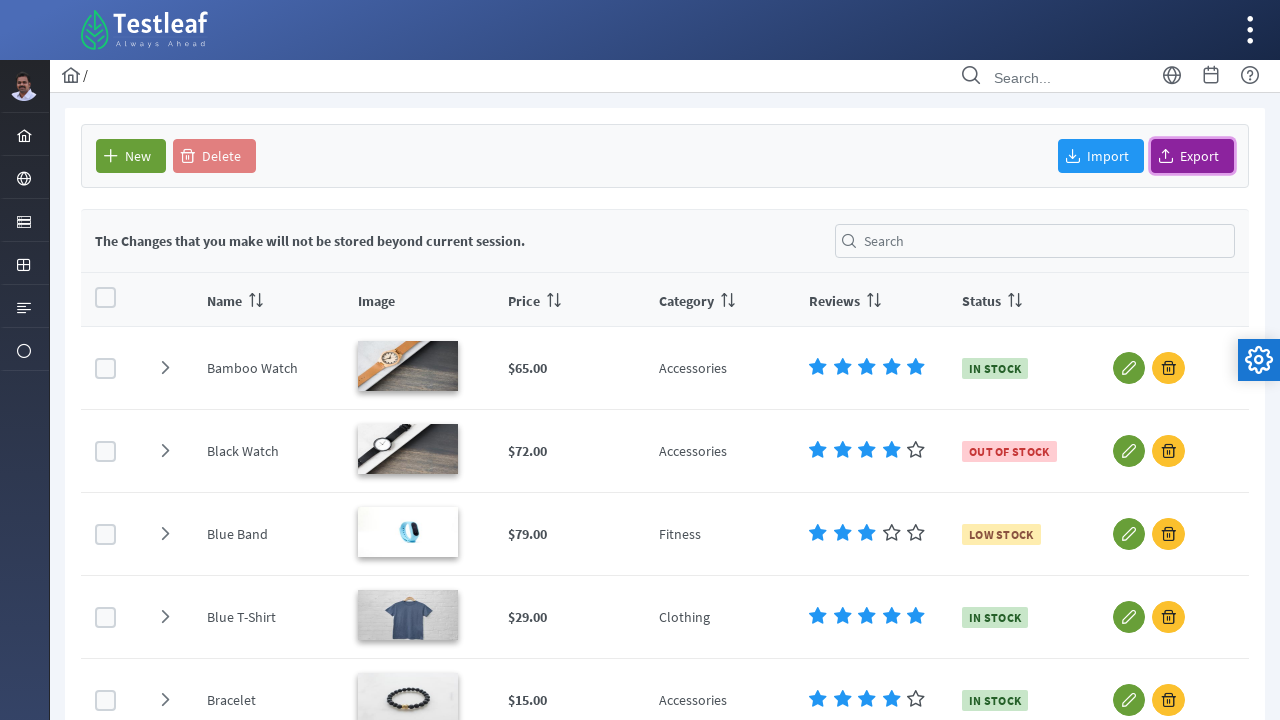

Waited for download to initiate
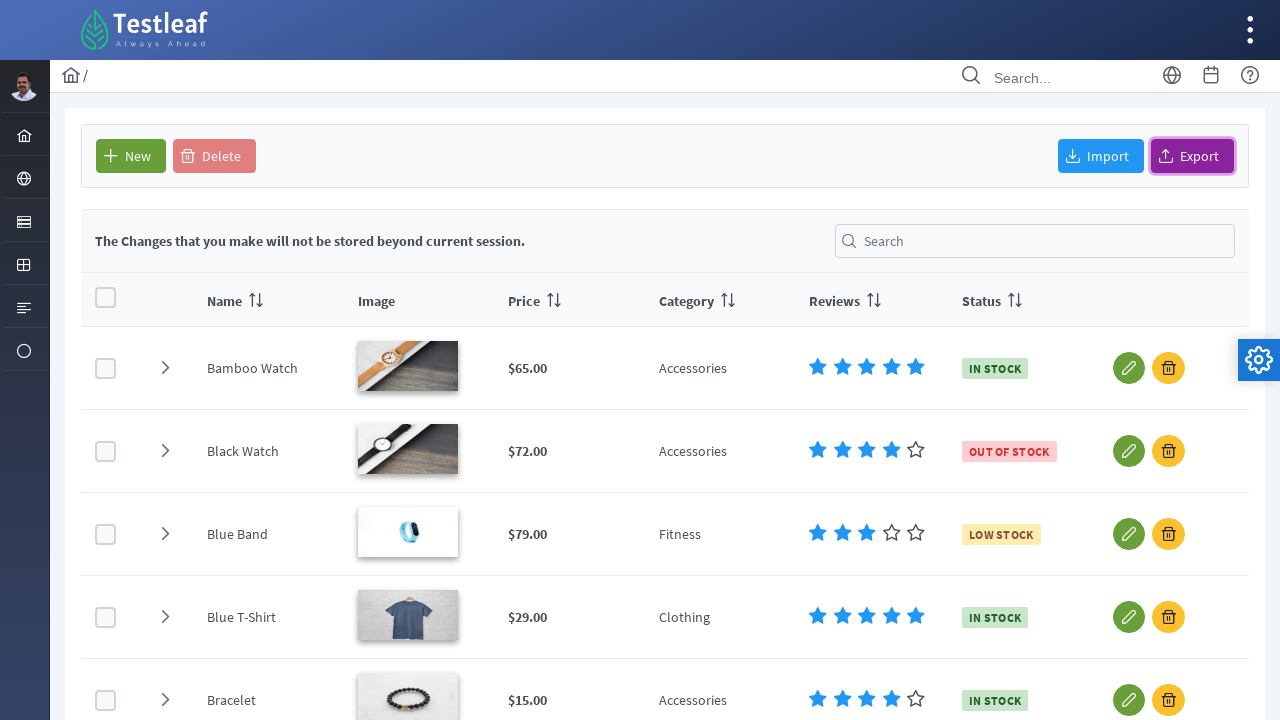

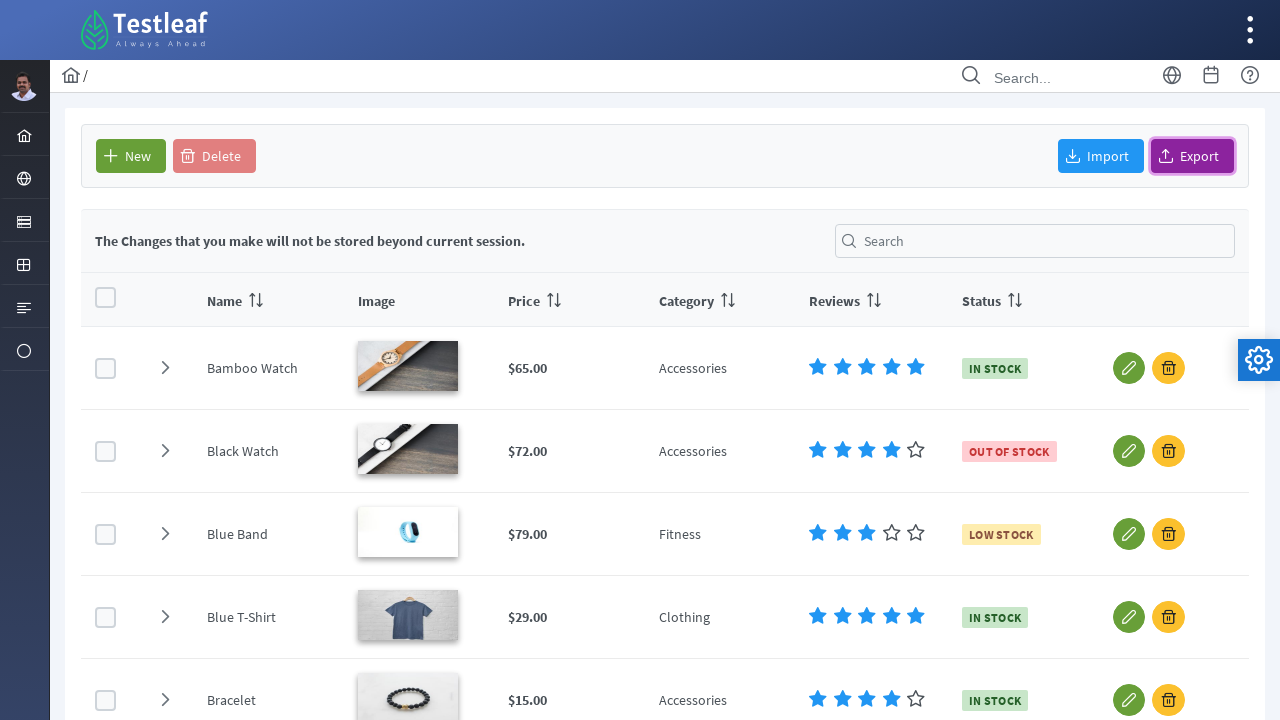